Tests an e-commerce site by searching for products containing "ca", adding specific items to cart, and verifying the brand logo text

Starting URL: https://rahulshettyacademy.com/seleniumPractise/#/

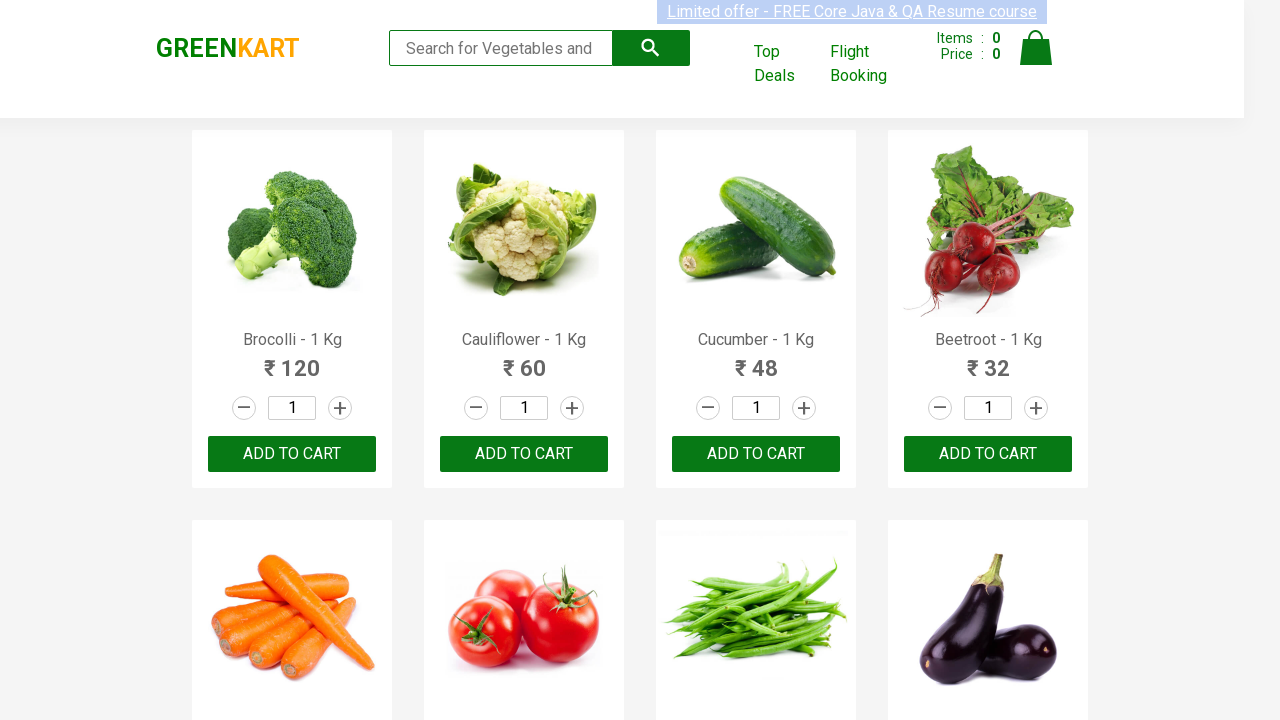

Filled search field with 'ca' on .search-keyword
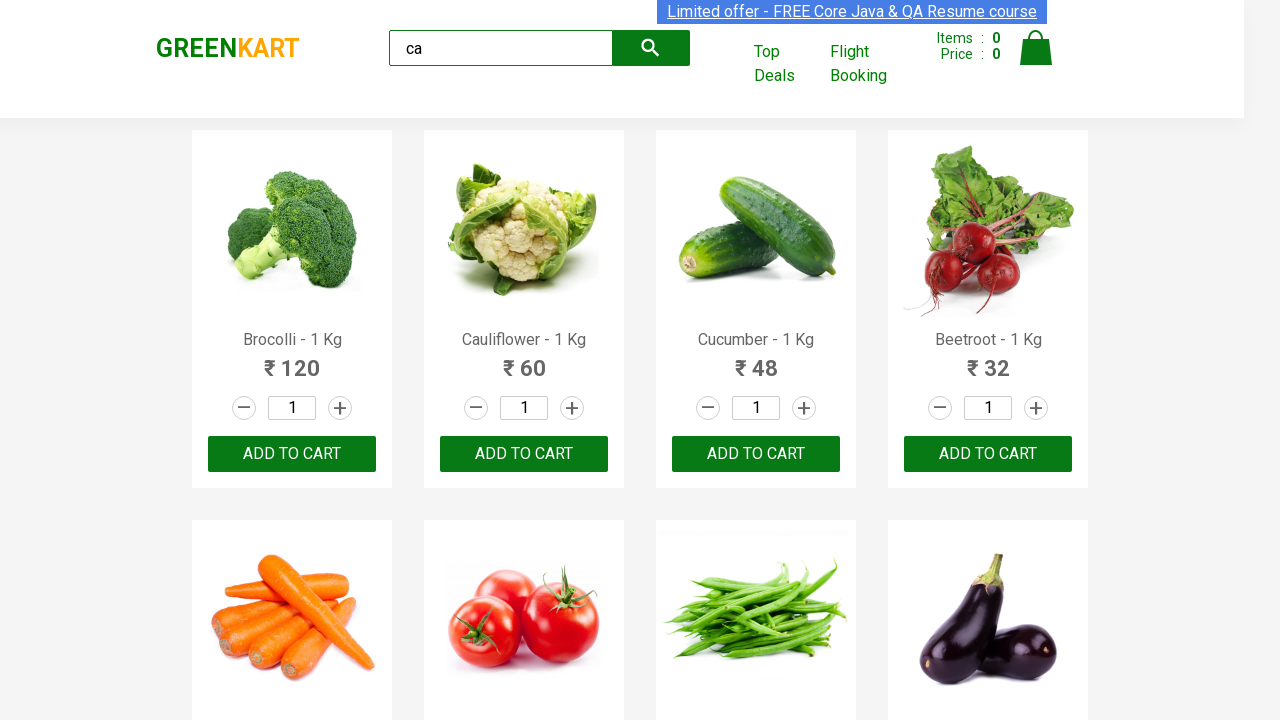

Waited 2 seconds for products to filter
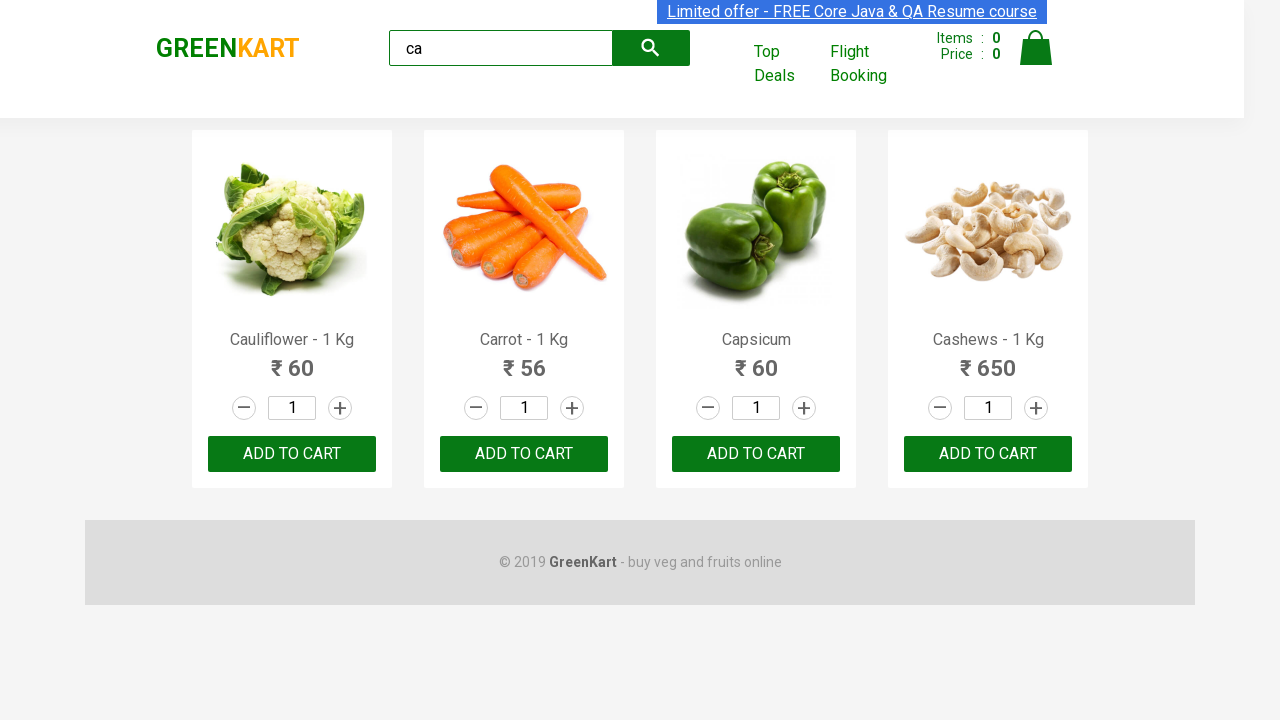

Verified that 4 products are displayed after search
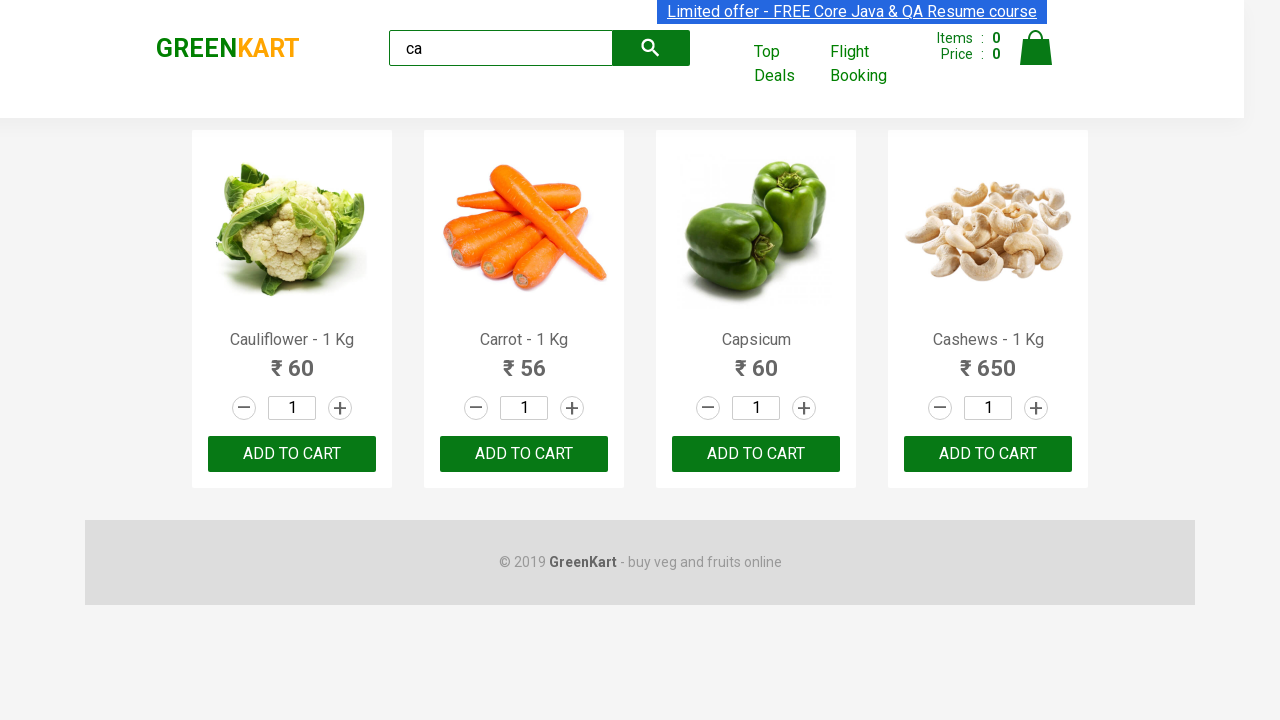

Clicked 'ADD TO CART' button for the third product at (756, 454) on .products .product >> nth=2 >> text=ADD TO CART
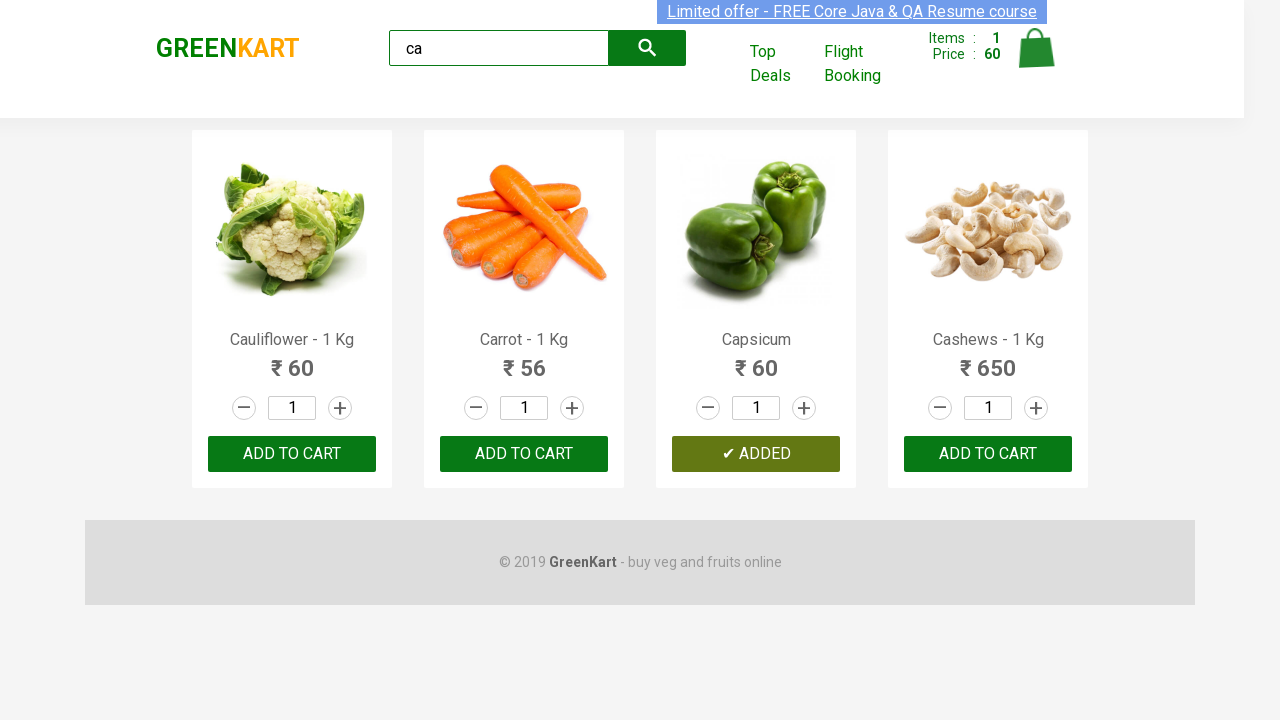

Found and clicked 'ADD TO CART' button for Cashews product at (988, 454) on .products .product >> nth=3 >> button
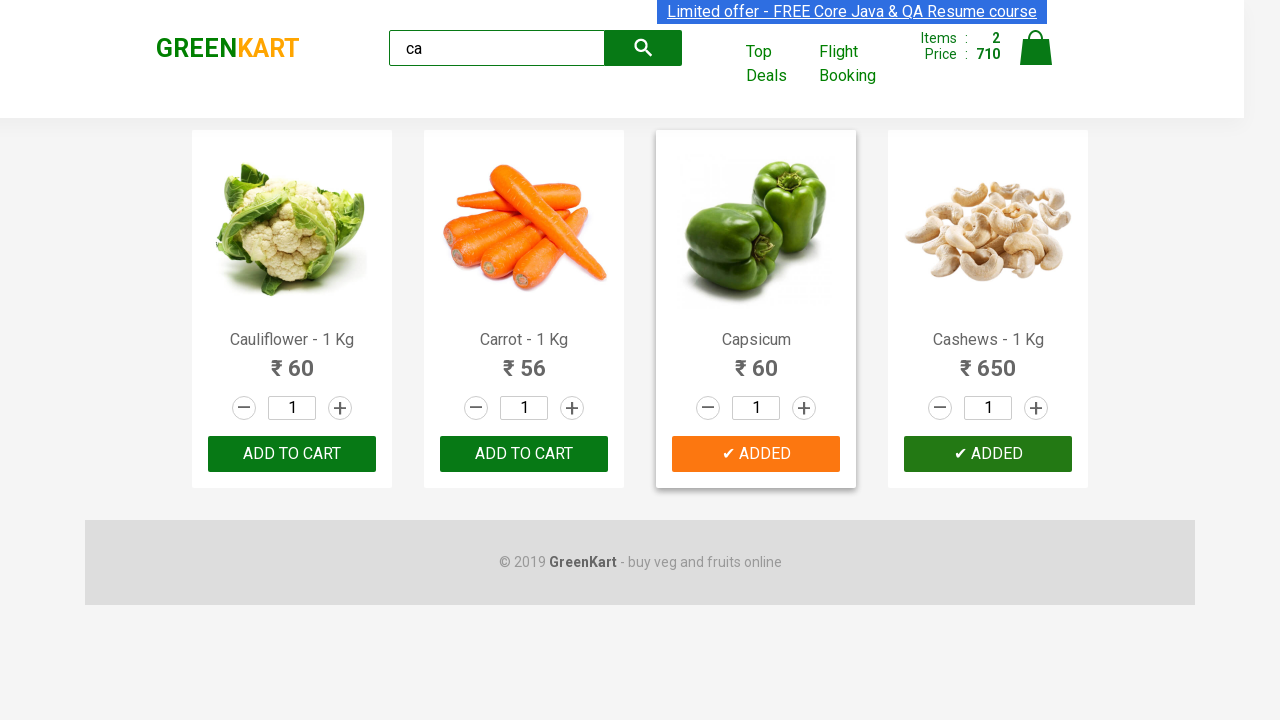

Verified brand logo text is 'GREENKART'
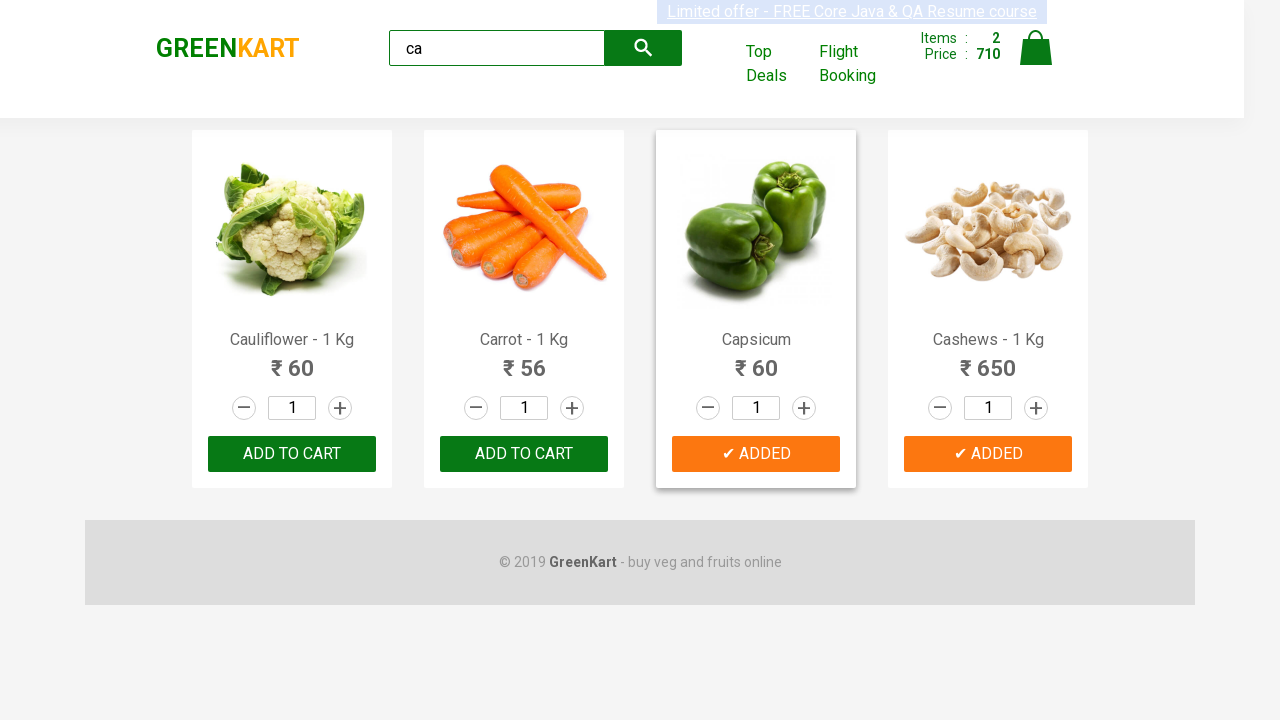

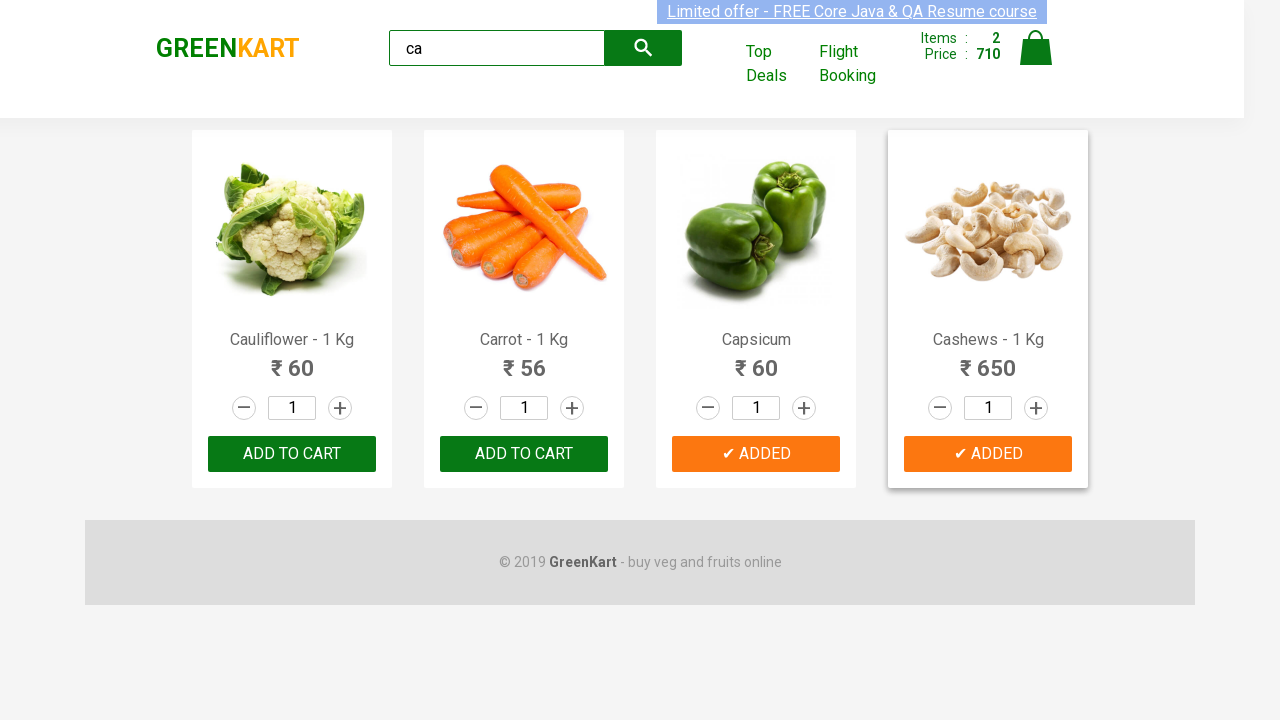